Navigates to the AJIO e-commerce website and retrieves the page title to verify the page loaded correctly.

Starting URL: https://www.ajio.com/

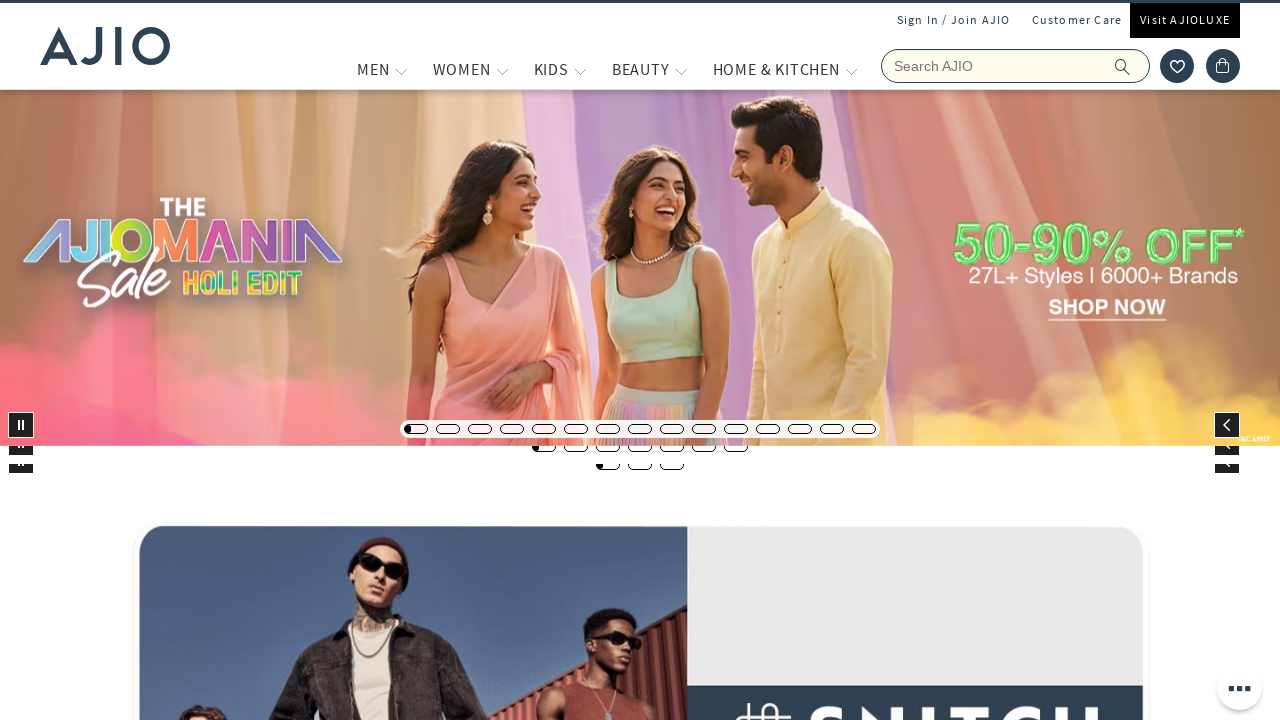

Waited for page to reach domcontentloaded state
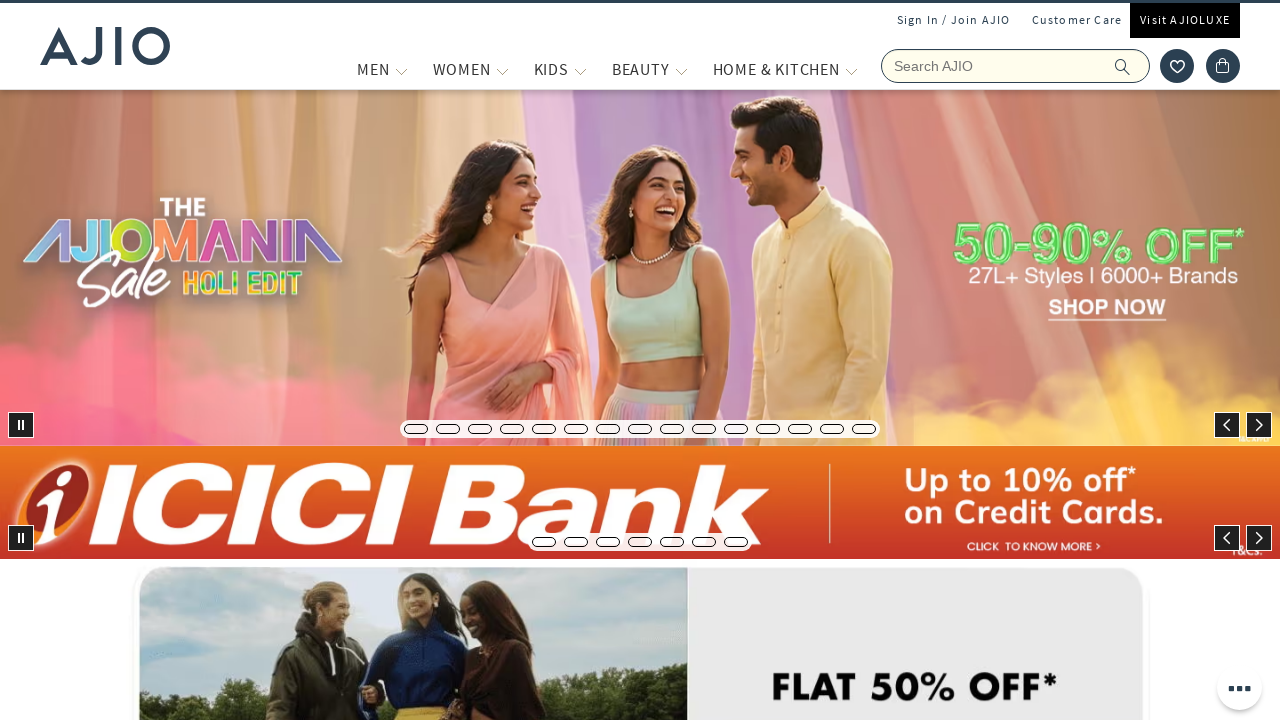

Retrieved page title: Online Shopping Site for Women, Men, Kids Fashion, Lifestyle & More.
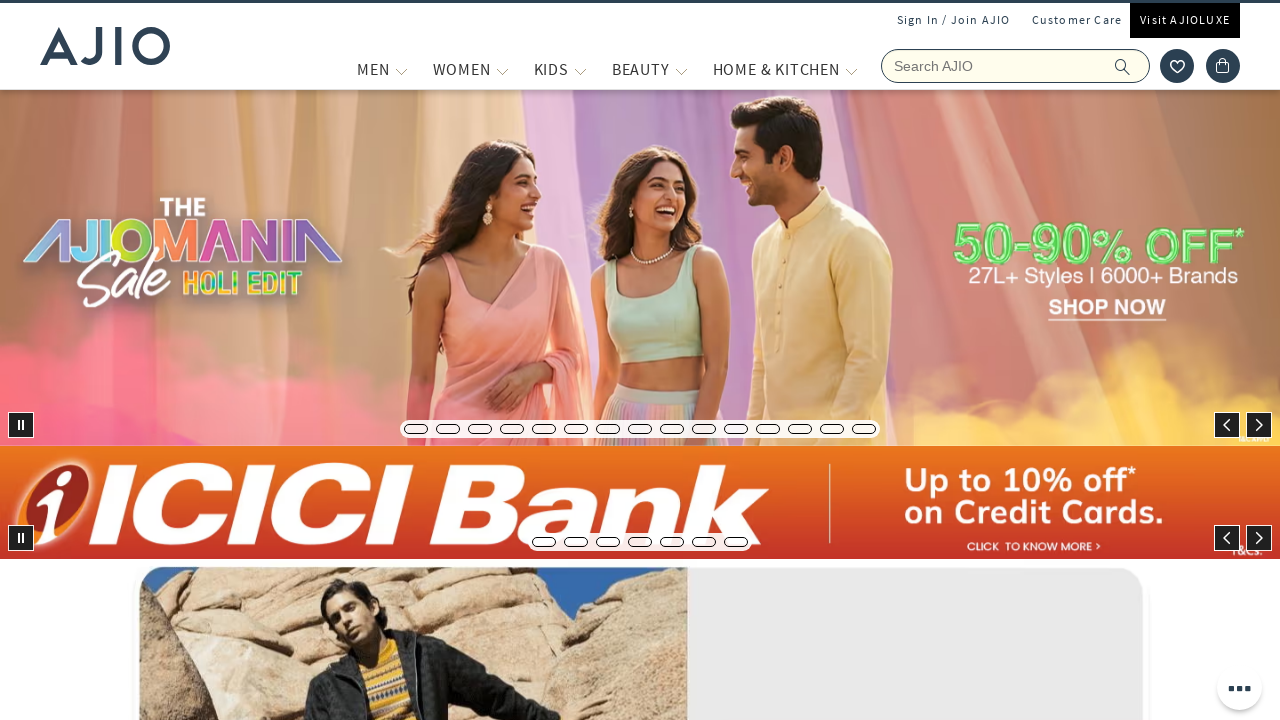

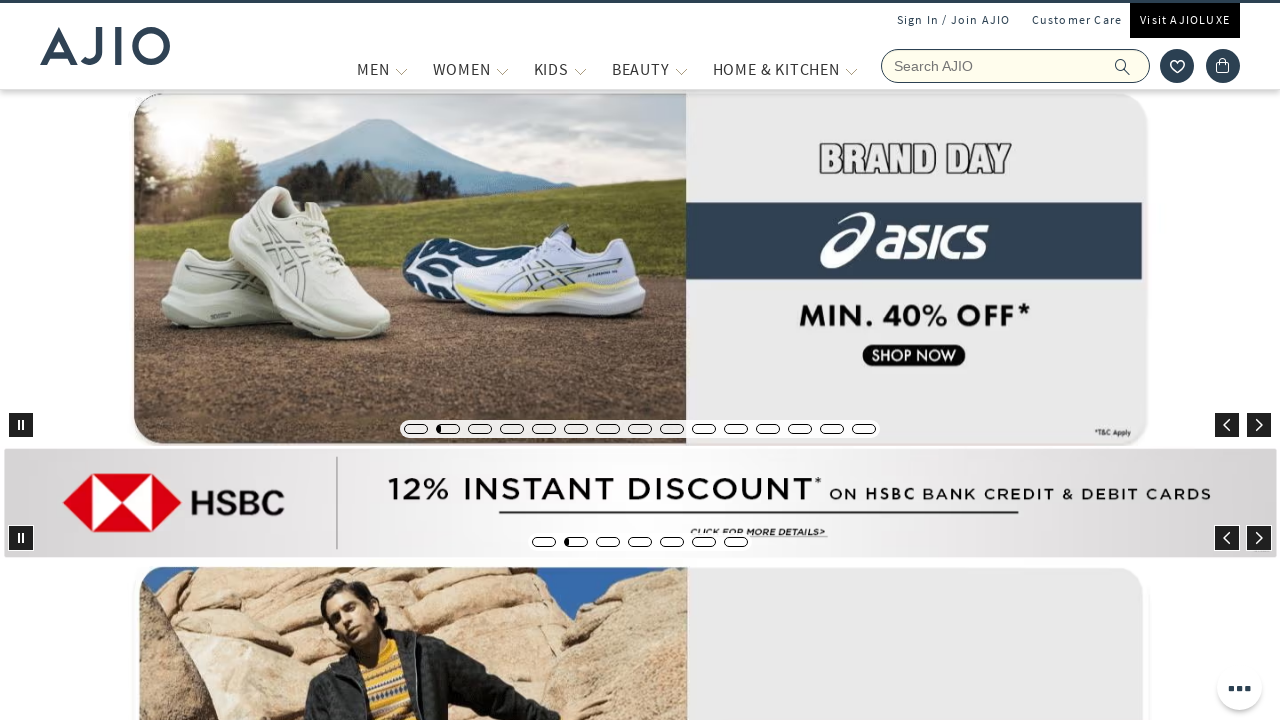